Tests e-commerce cart functionality by opening a product in a new tab, adding it to cart, and verifying it appears in the cart

Starting URL: https://www.demoblaze.com/index.html

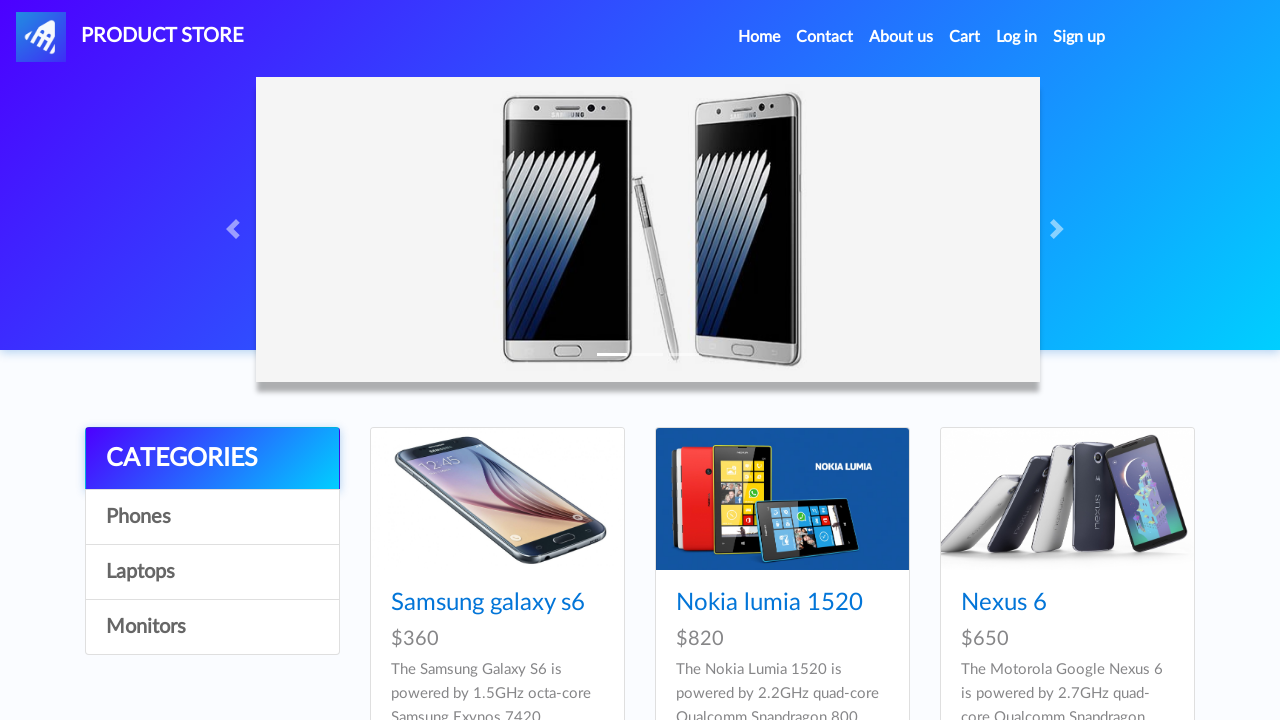

Retrieved first product name for verification
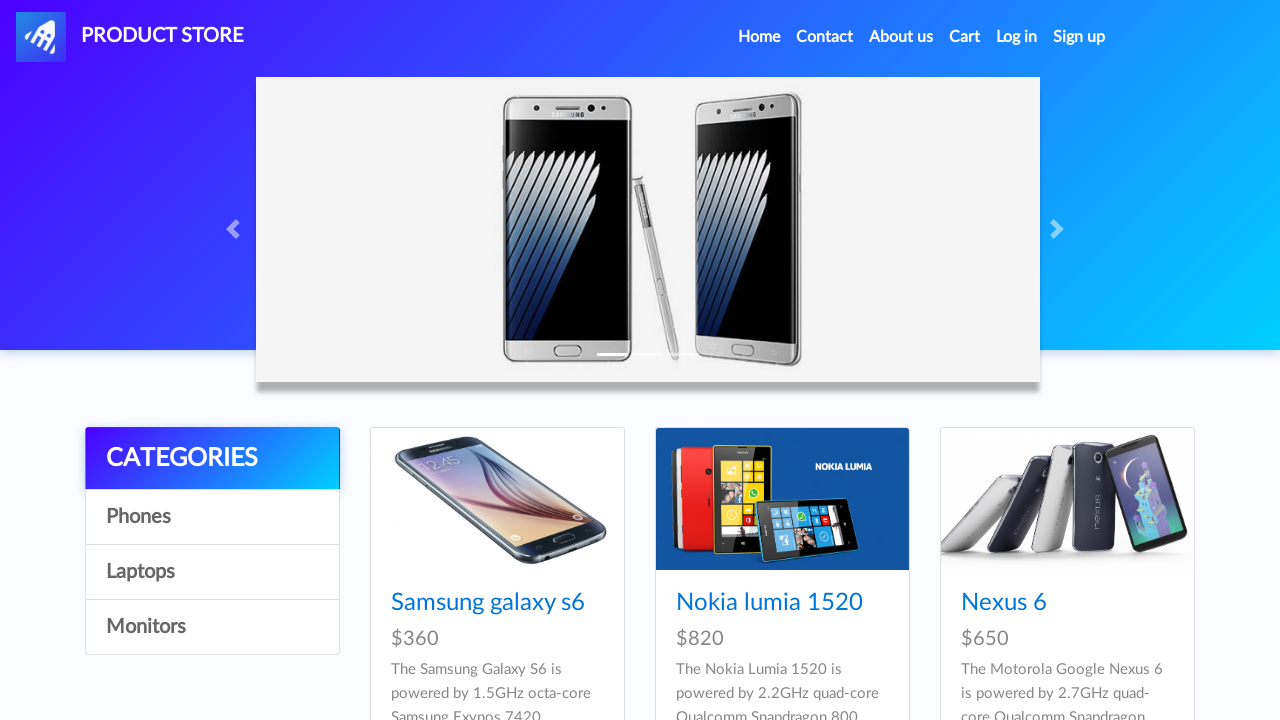

Opened first product in a new tab using Ctrl+click at (497, 556) on .h-100 >> nth=0
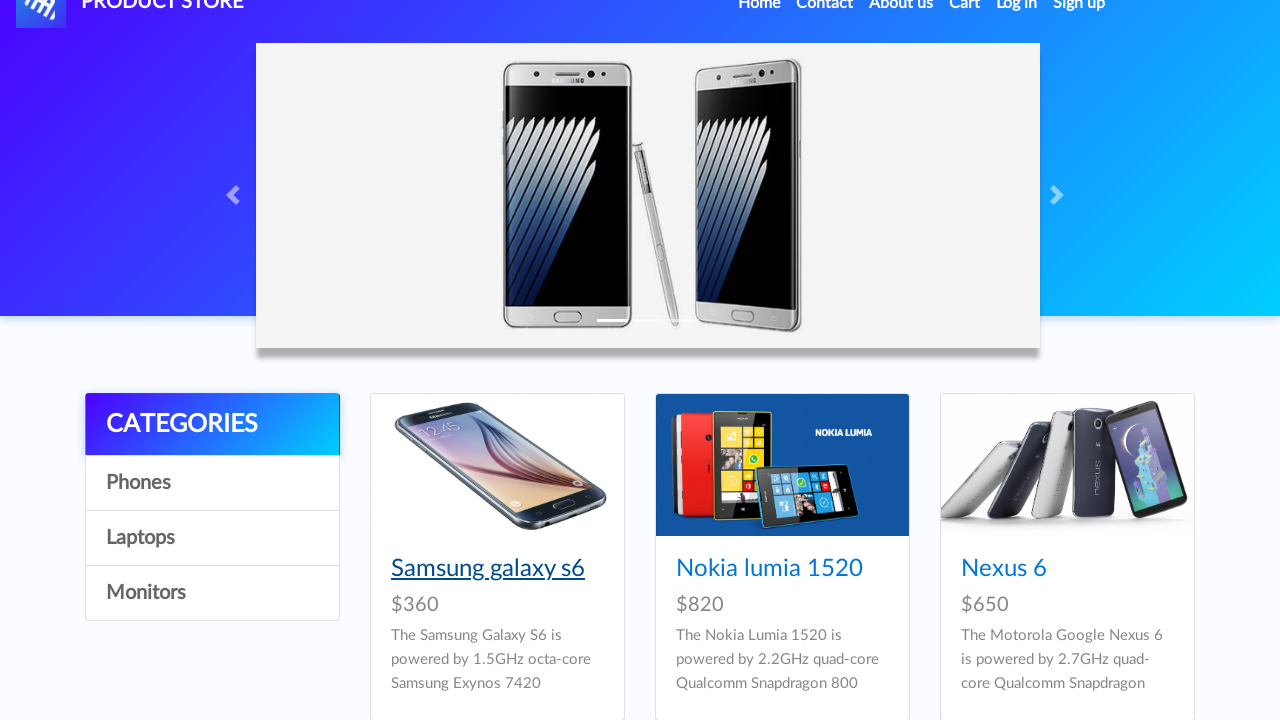

Captured new product page reference
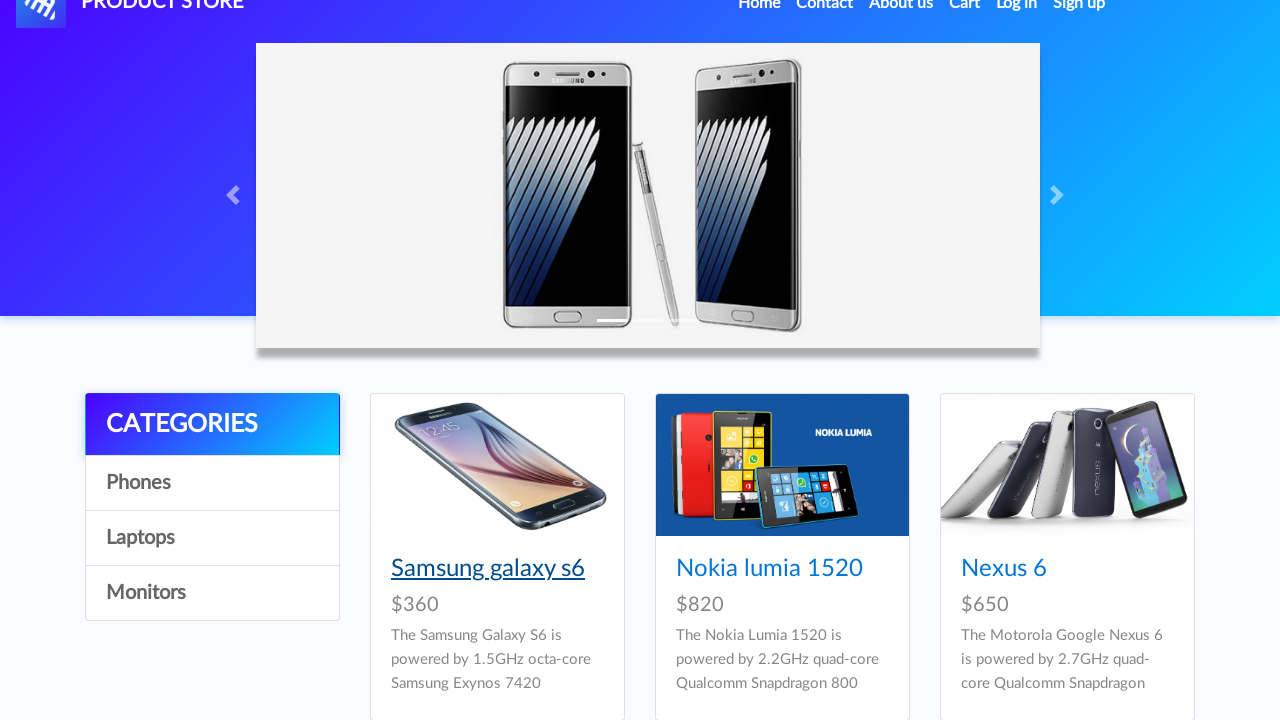

Waited for product page to load
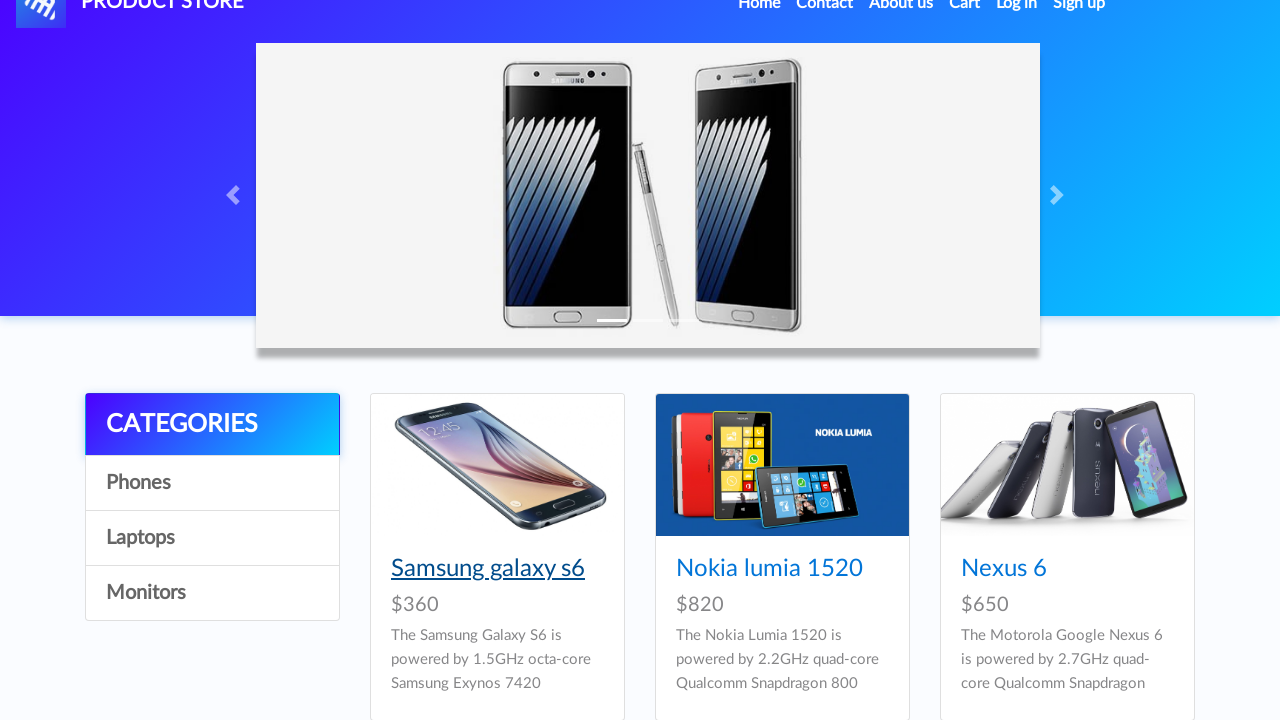

Clicked 'Add to Cart' button on product page at (610, 440) on xpath=//*[@id='tbodyid']/div[2]/div/a
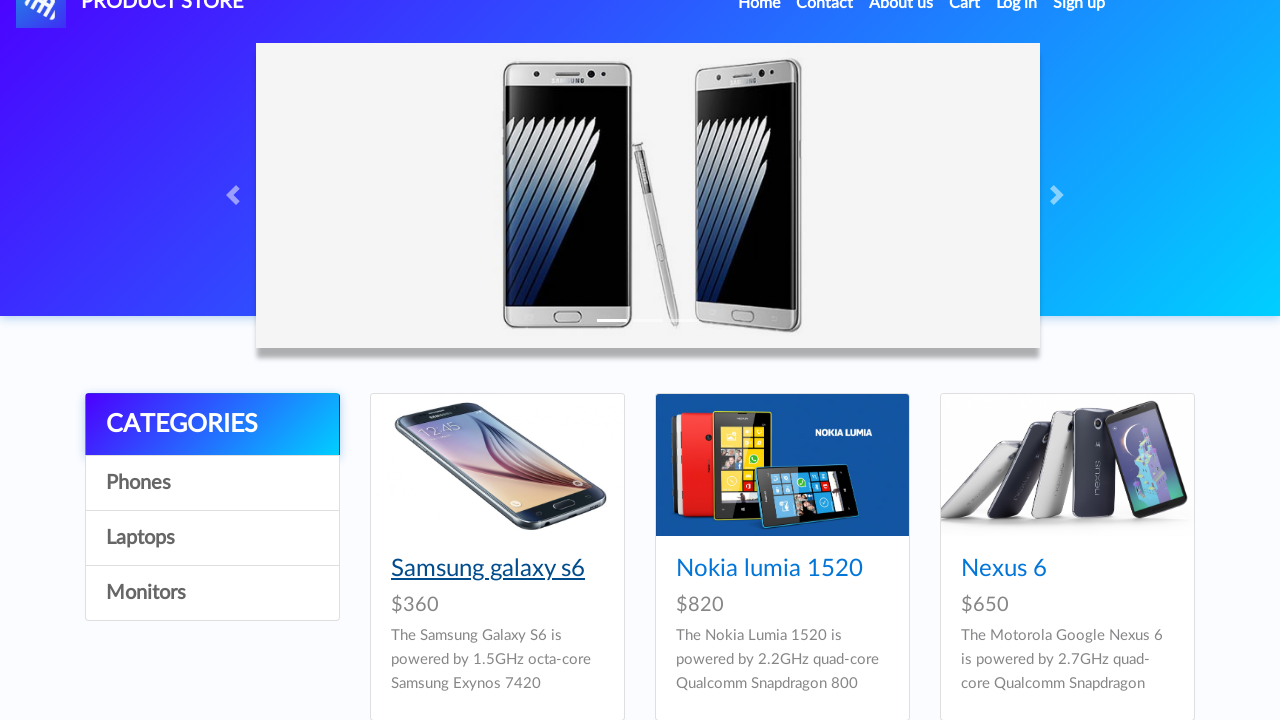

Set up dialog handler to accept alerts
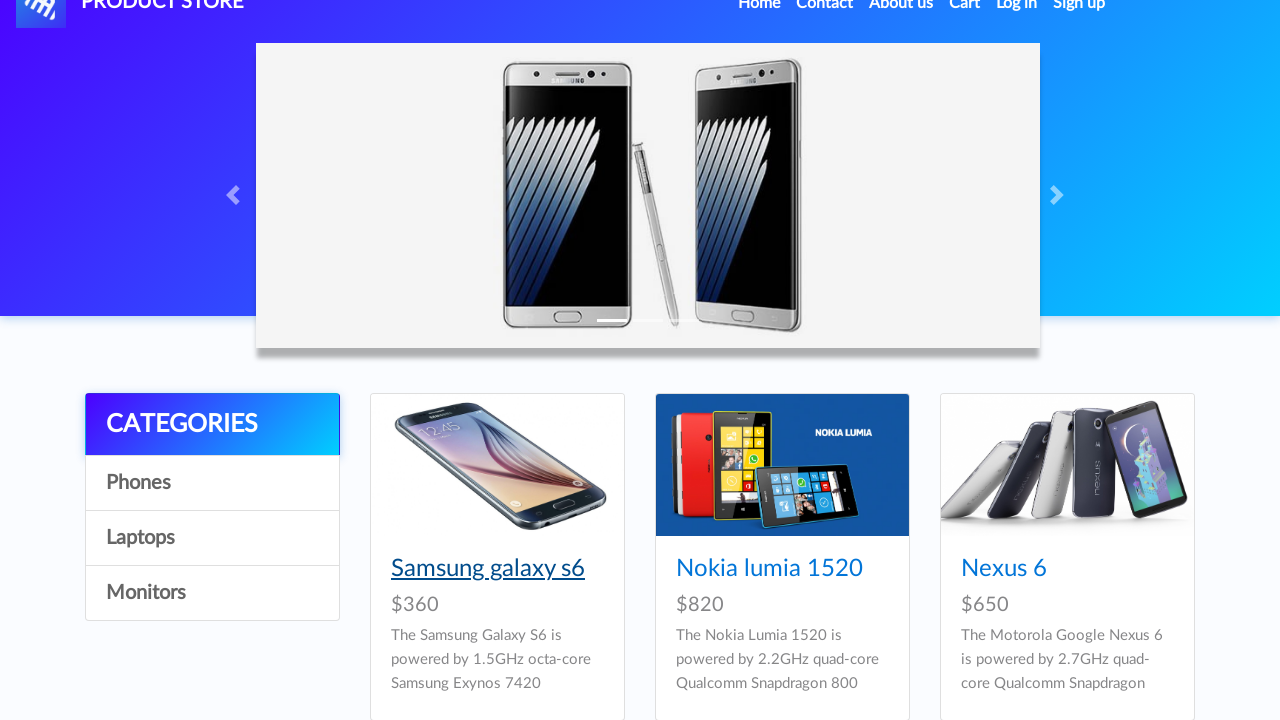

Waited 1000ms for cart operation to complete
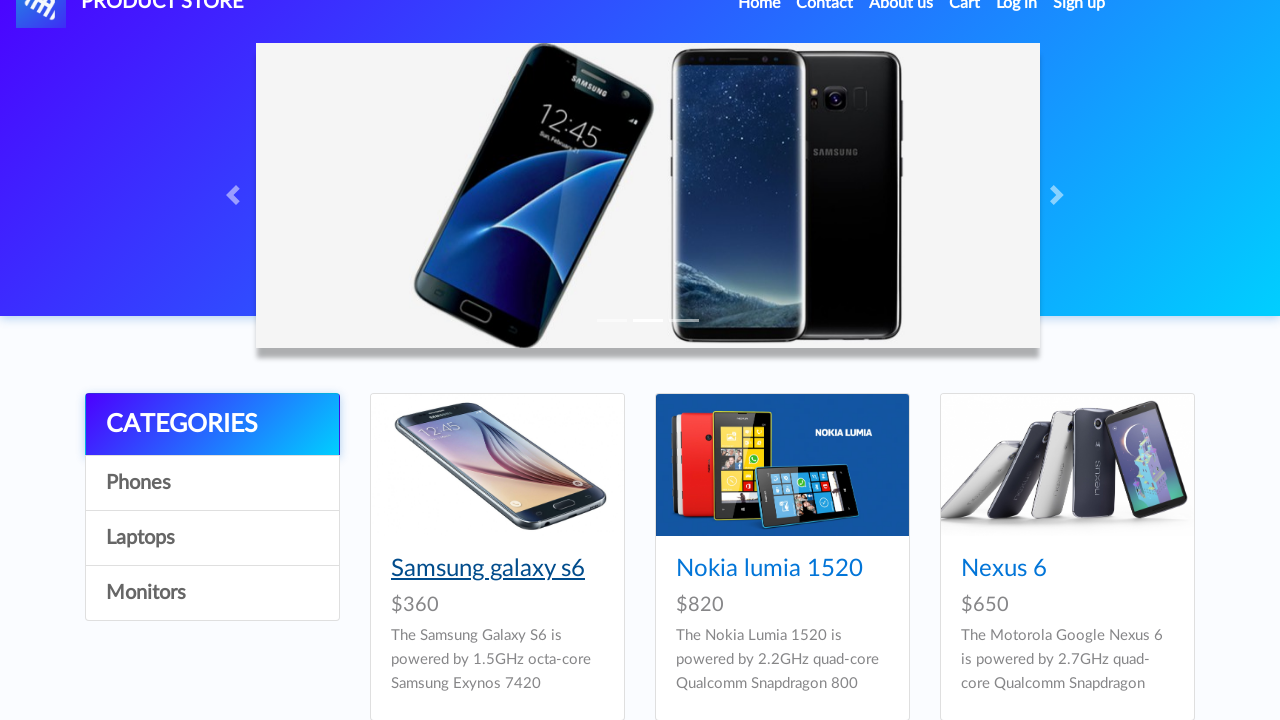

Closed product page tab
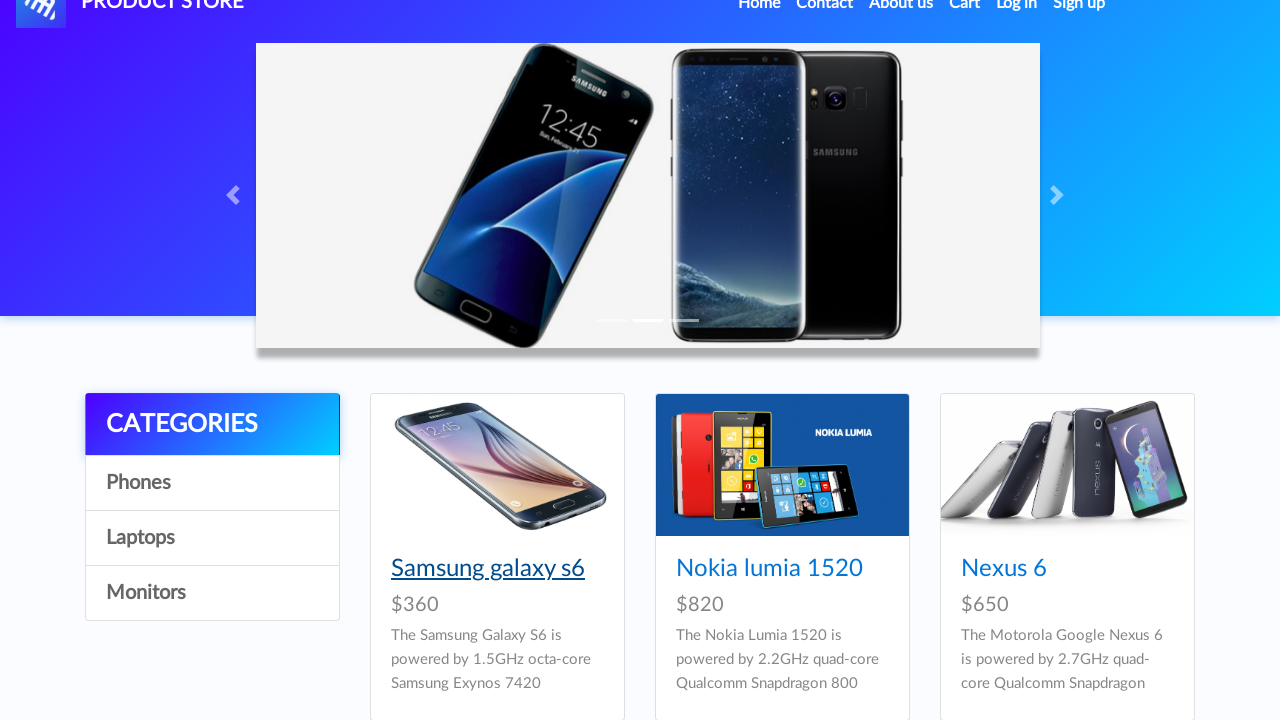

Clicked cart button on main page at (965, 20) on xpath=//*[@id='cartur']
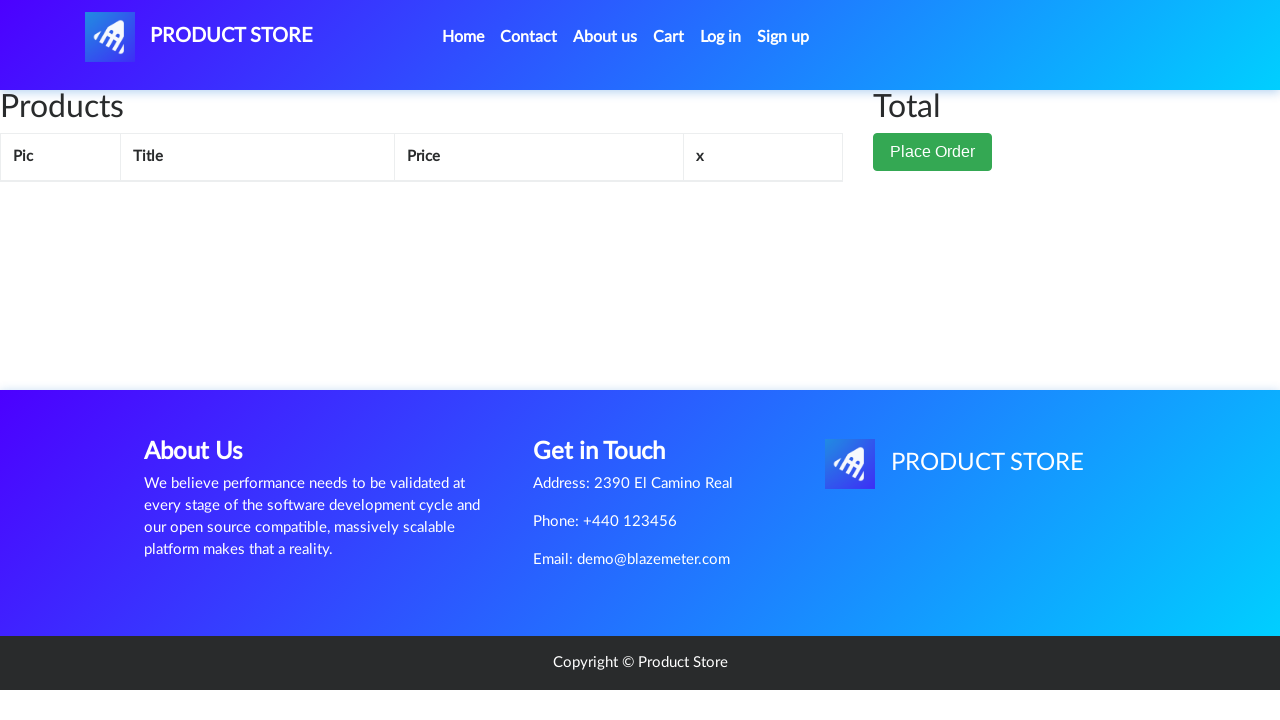

Waited for cart table to load
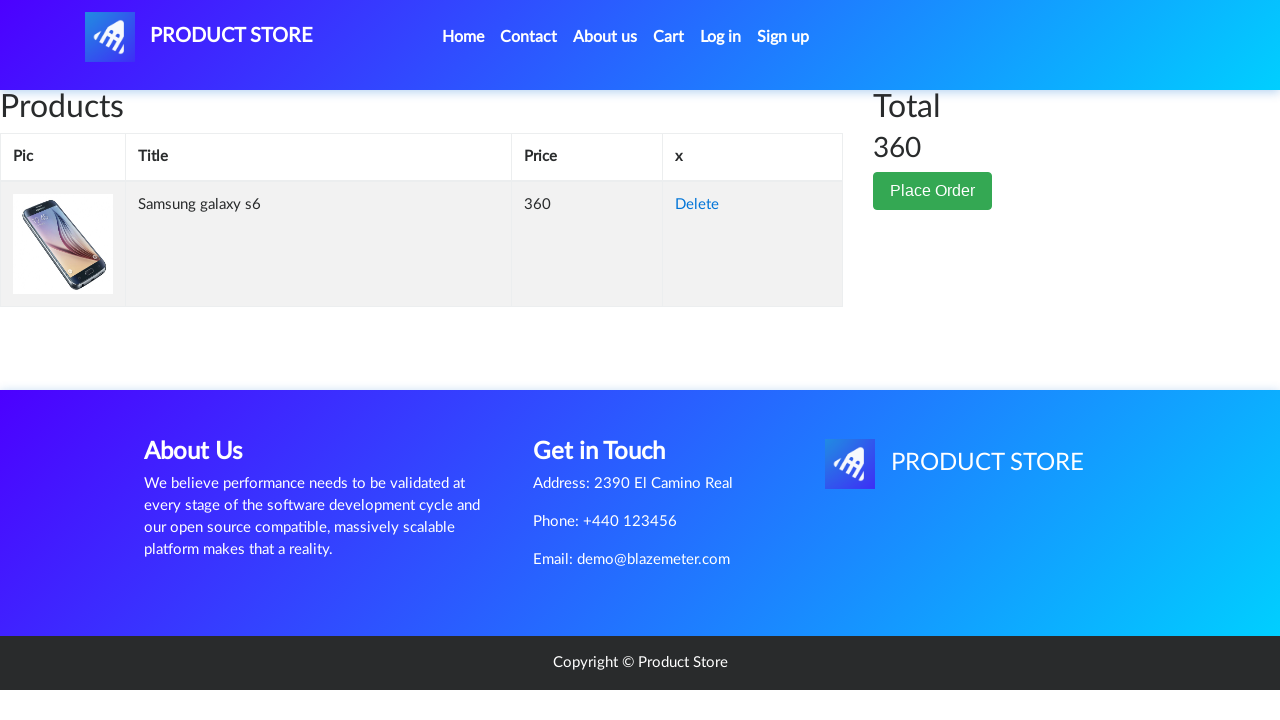

Retrieved cart content
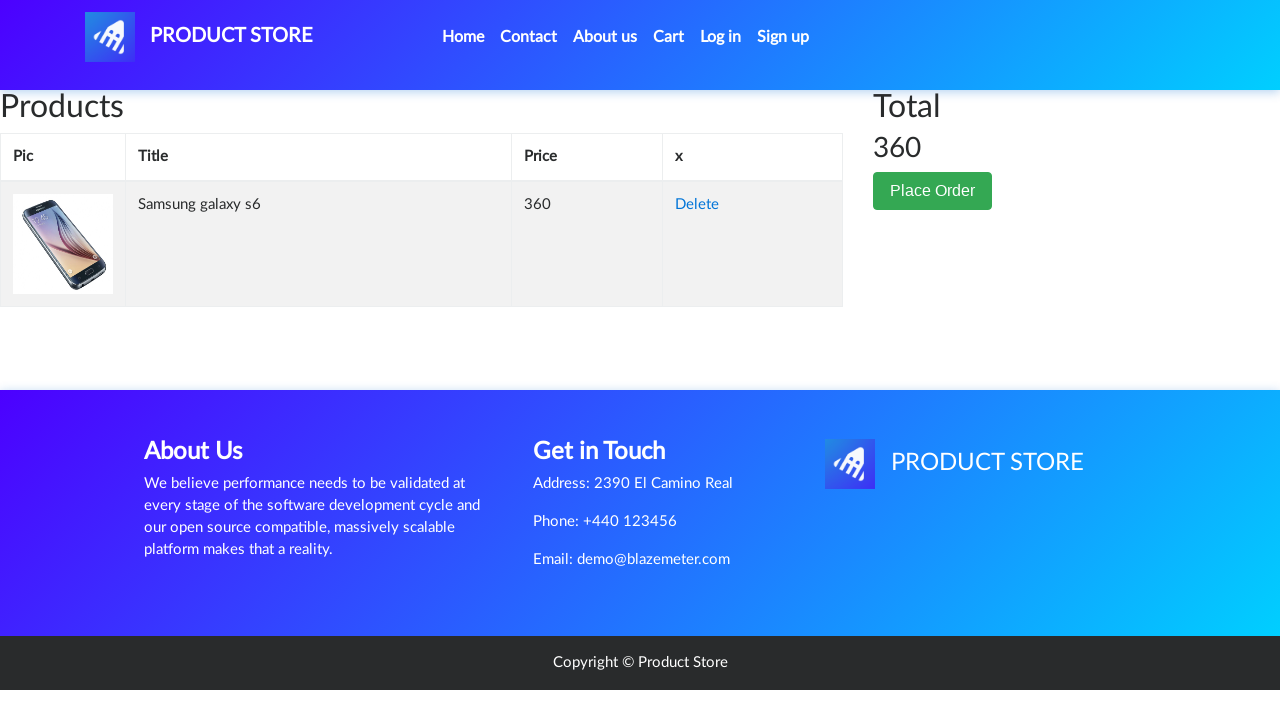

Verified product 'Samsung galaxy s6' is present in cart
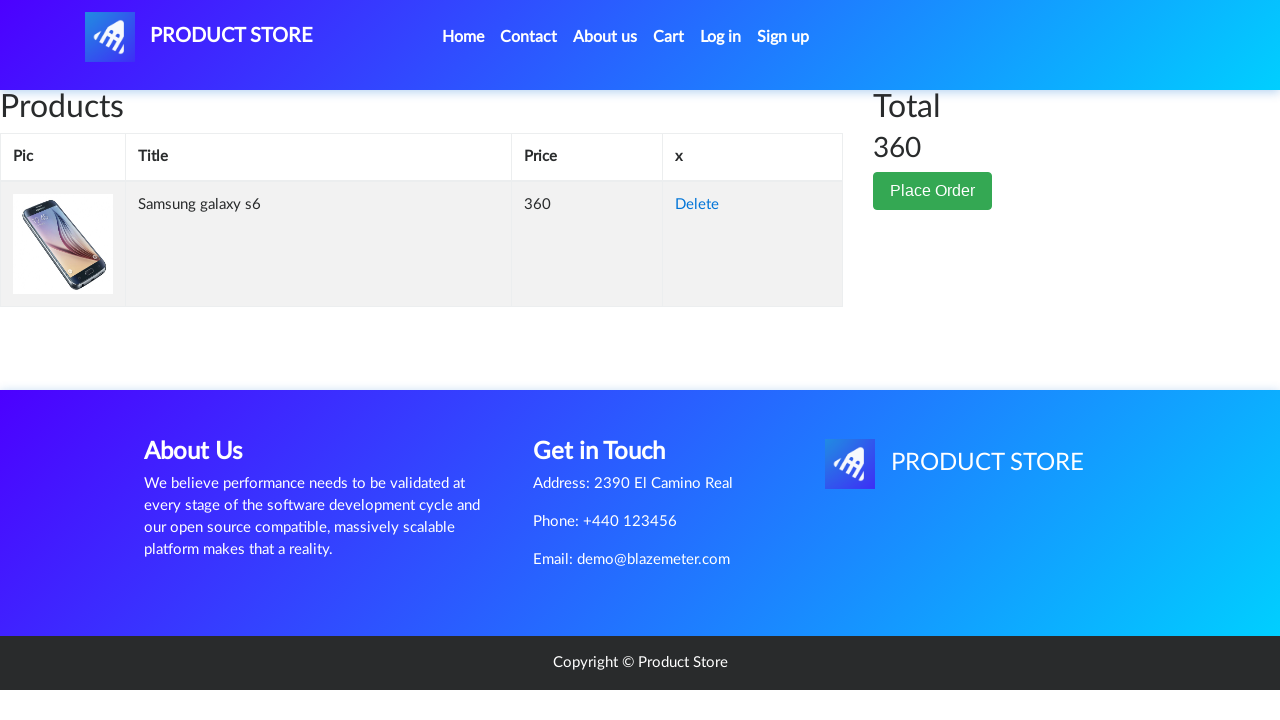

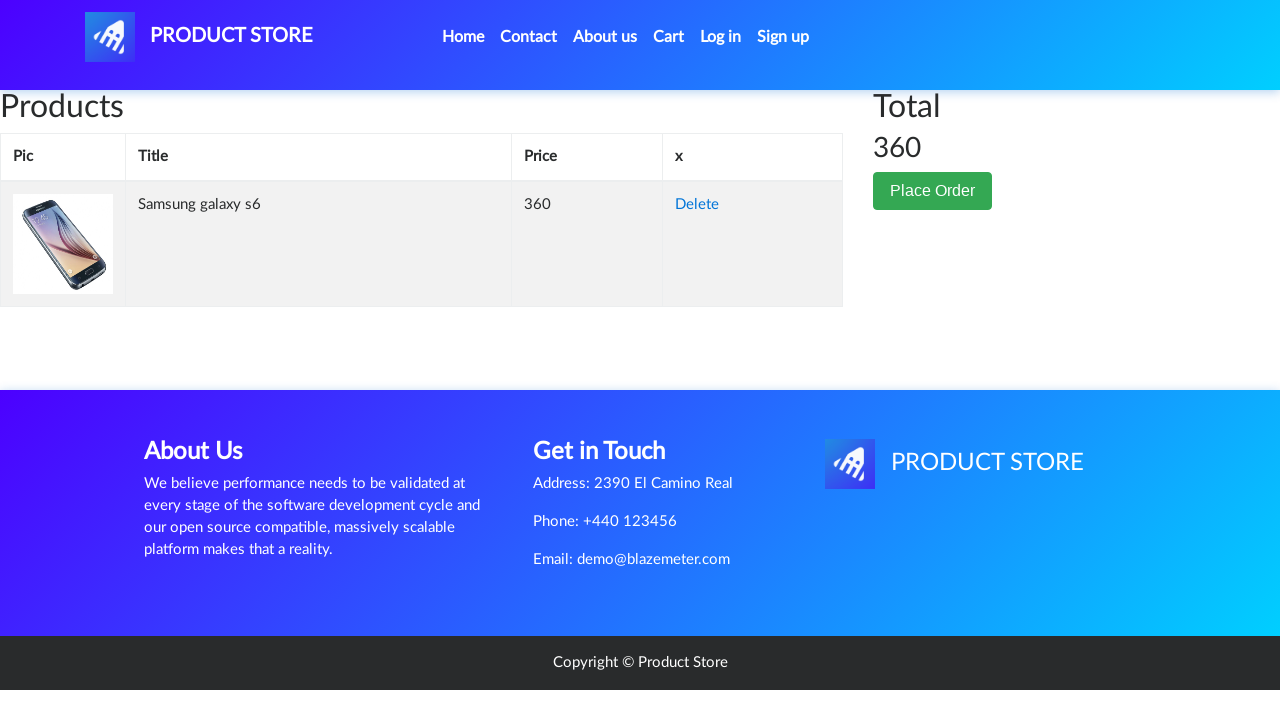